Tests dismissing a JavaScript confirm dialog by clicking the second alert button, dismissing it (cancel), and verifying the result shows cancellation.

Starting URL: https://testcenter.techproeducation.com/index.php?page=javascript-alerts

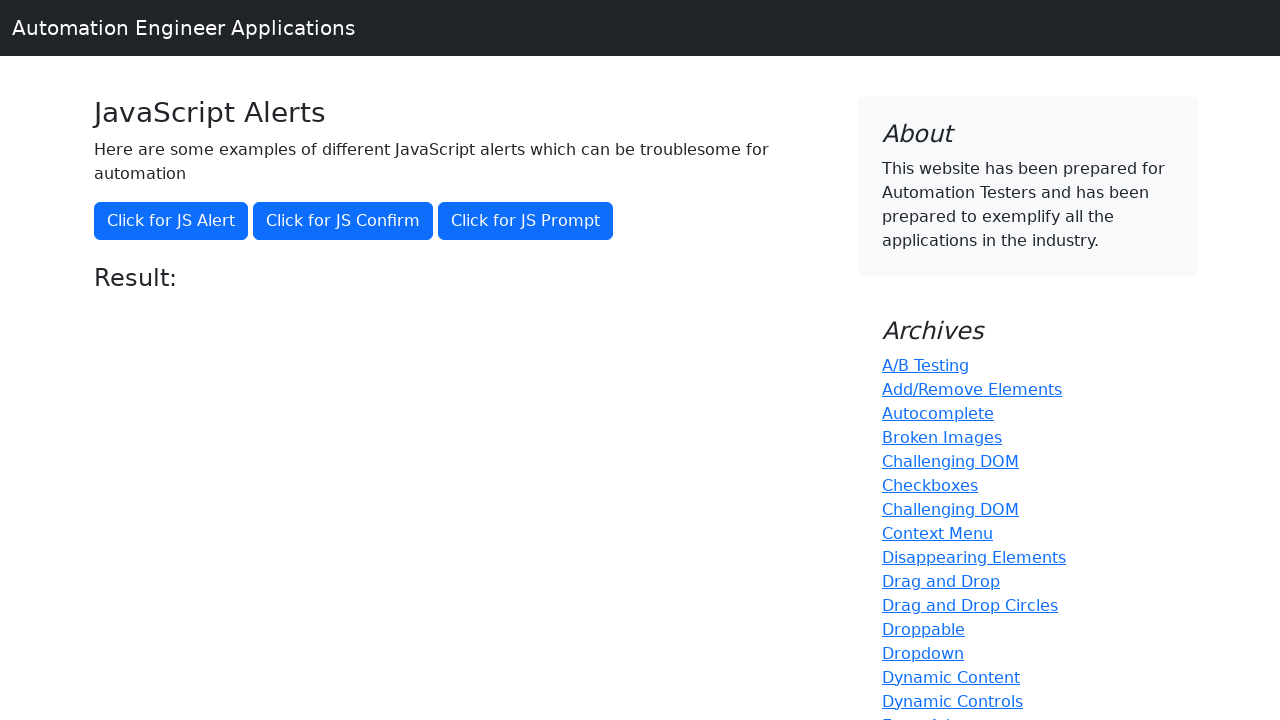

Set up dialog handler to dismiss alerts
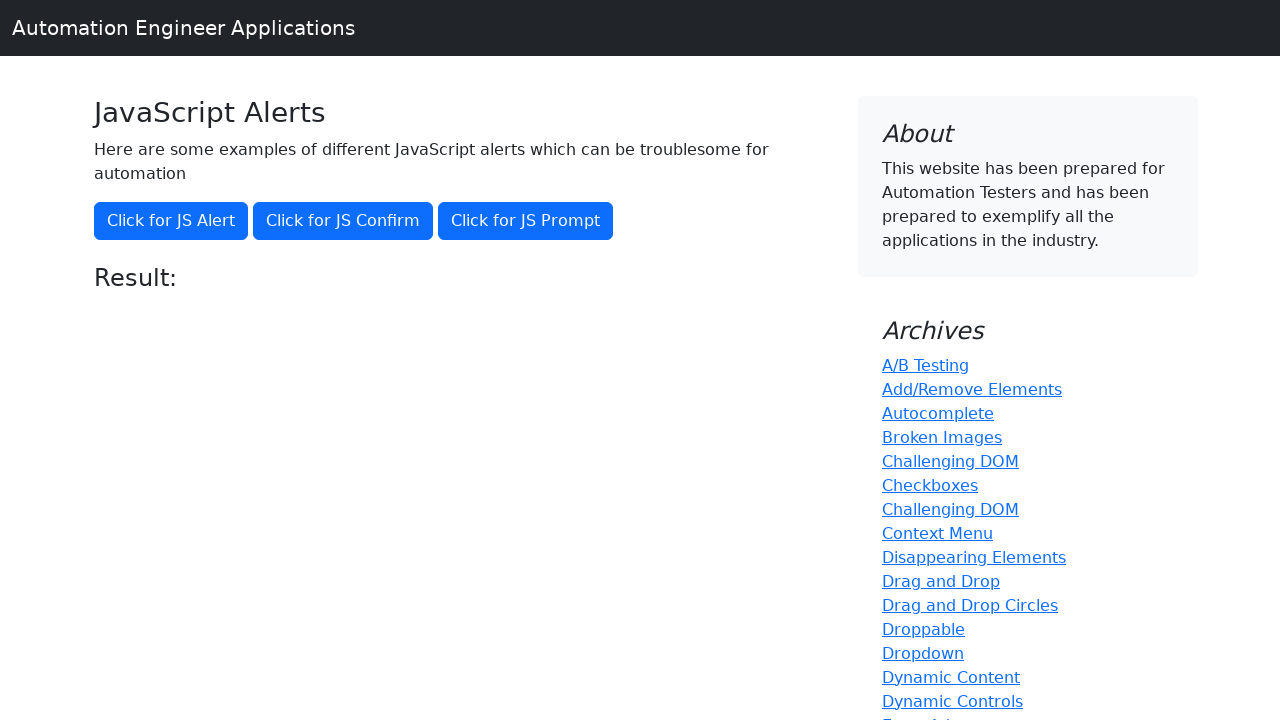

Clicked the confirm dialog button at (343, 221) on xpath=//button[@onclick='jsConfirm()']
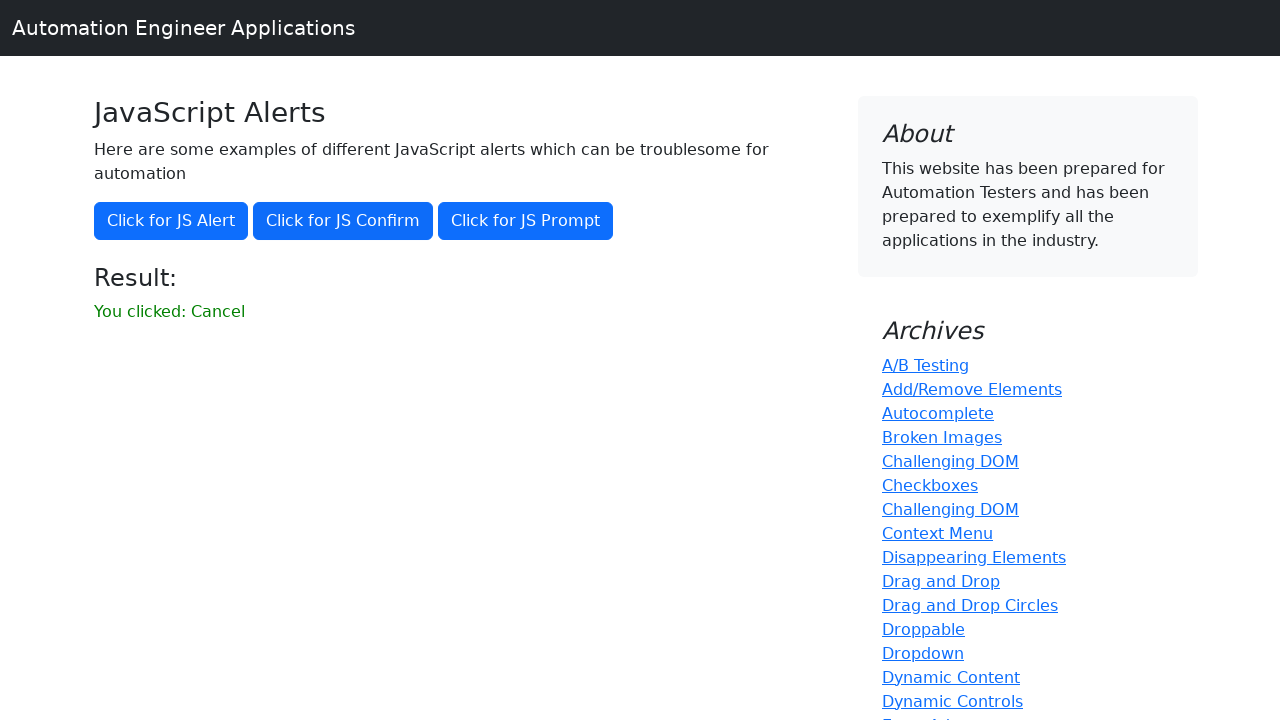

Result message element loaded
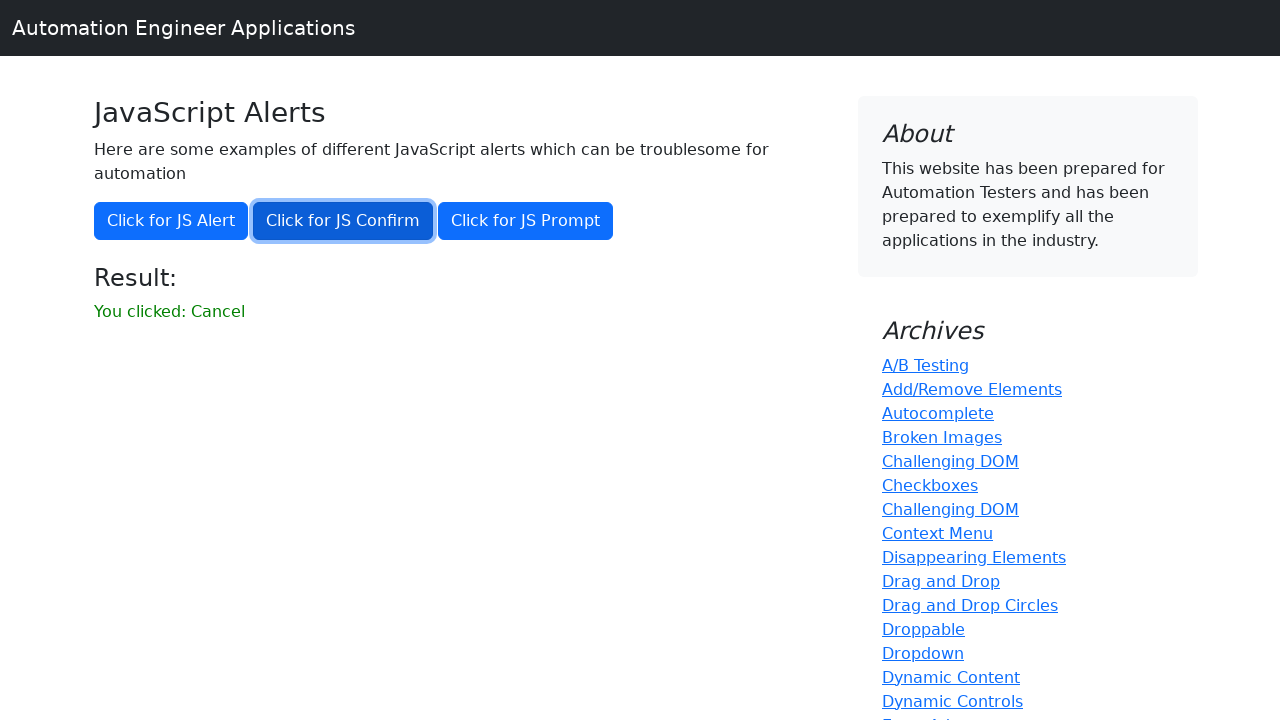

Retrieved result text: 'You clicked: Cancel'
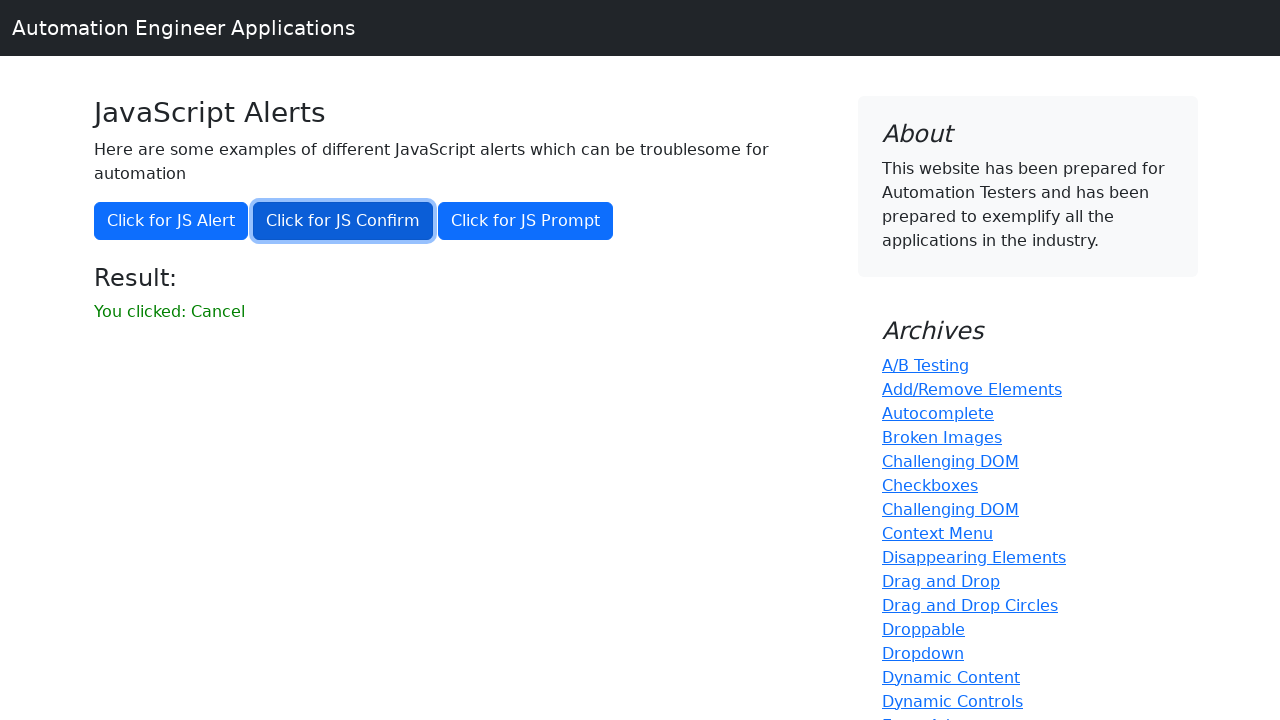

Verified that result shows 'You clicked: Cancel'
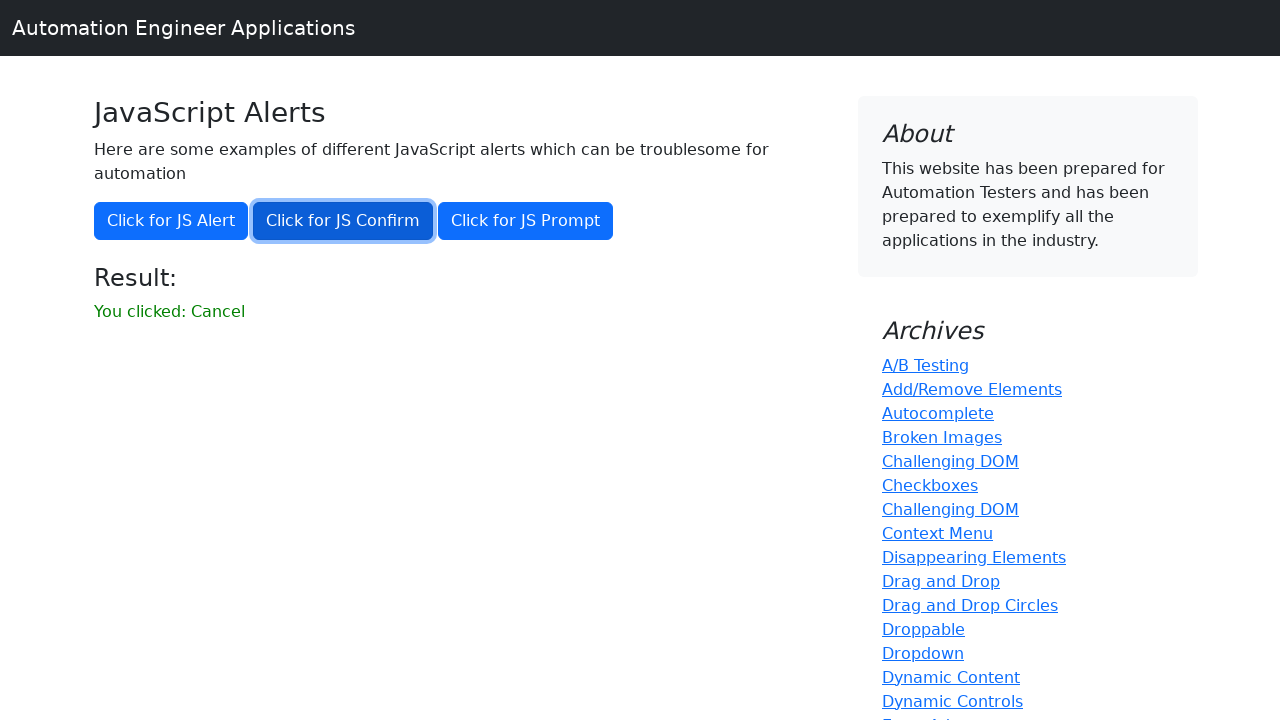

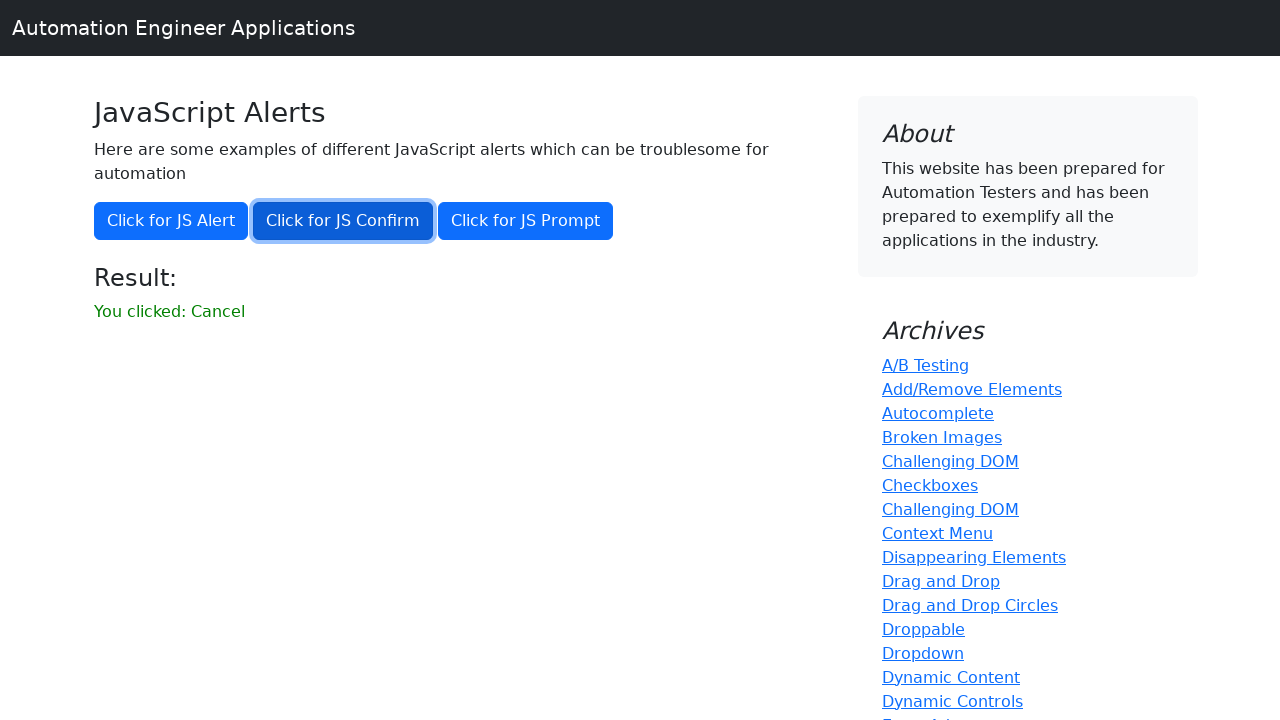